Tests a math challenge page by extracting a value from an image element's attribute, calculating a logarithmic formula result, filling the answer, checking a checkbox, selecting a radio button, and submitting the form.

Starting URL: http://suninjuly.github.io/get_attribute.html

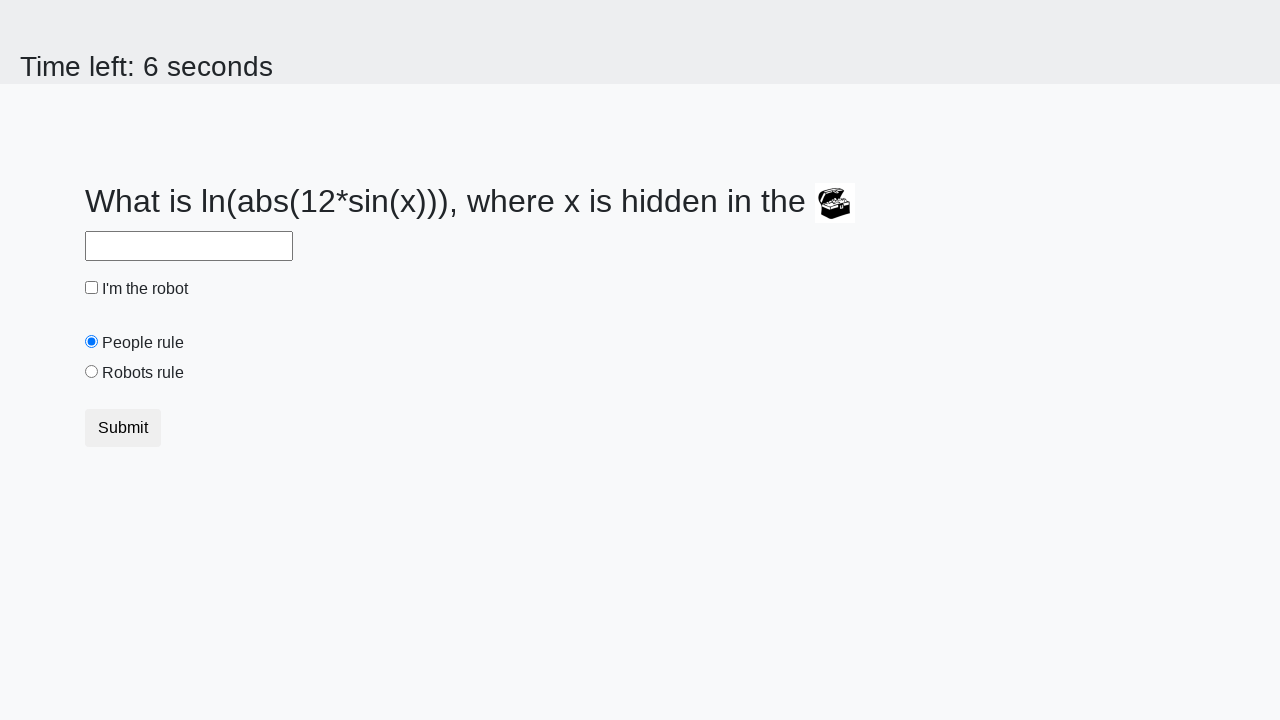

Located chest image element
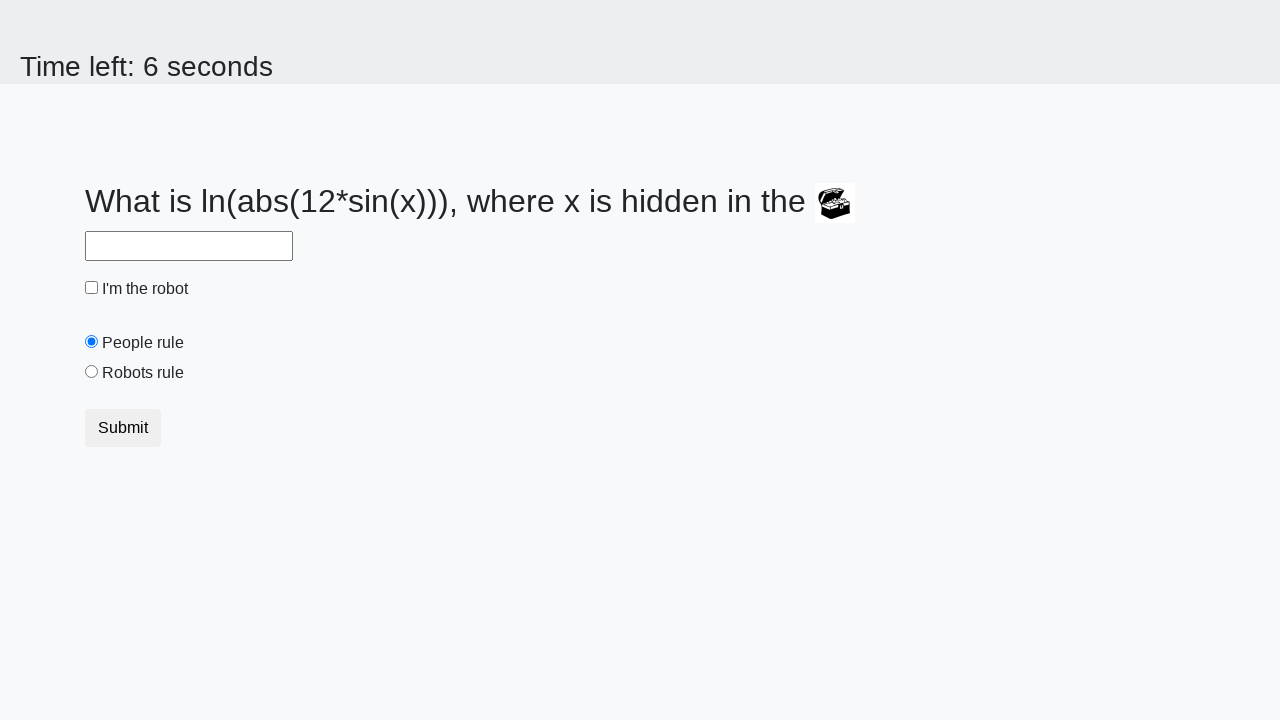

Extracted 'valuex' attribute from chest image
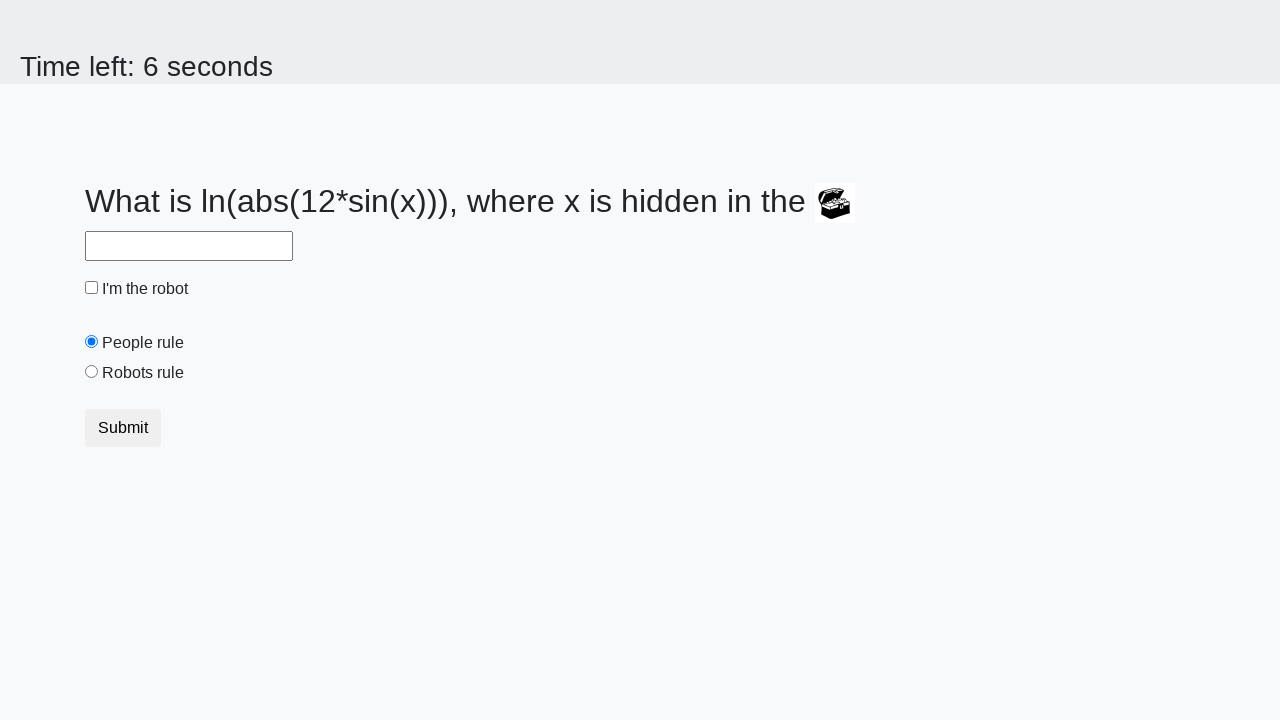

Calculated logarithmic formula result: 1.4946681063776297
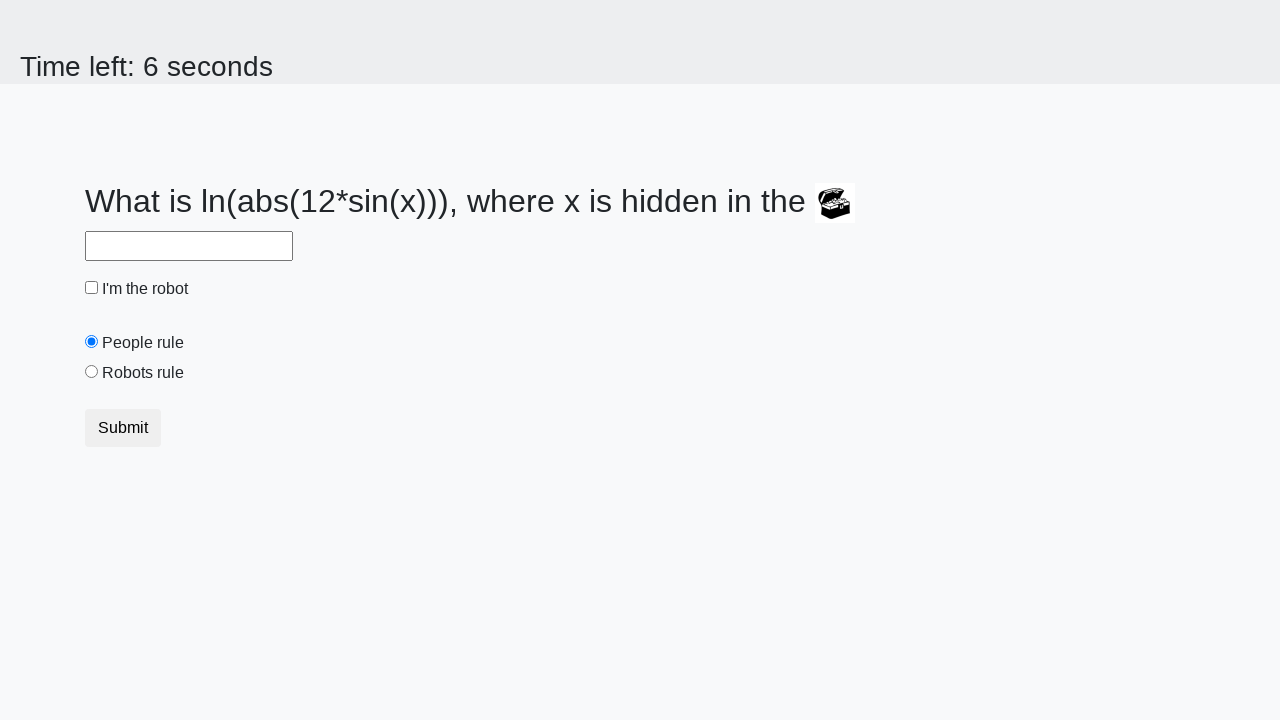

Filled answer field with calculated value on #answer
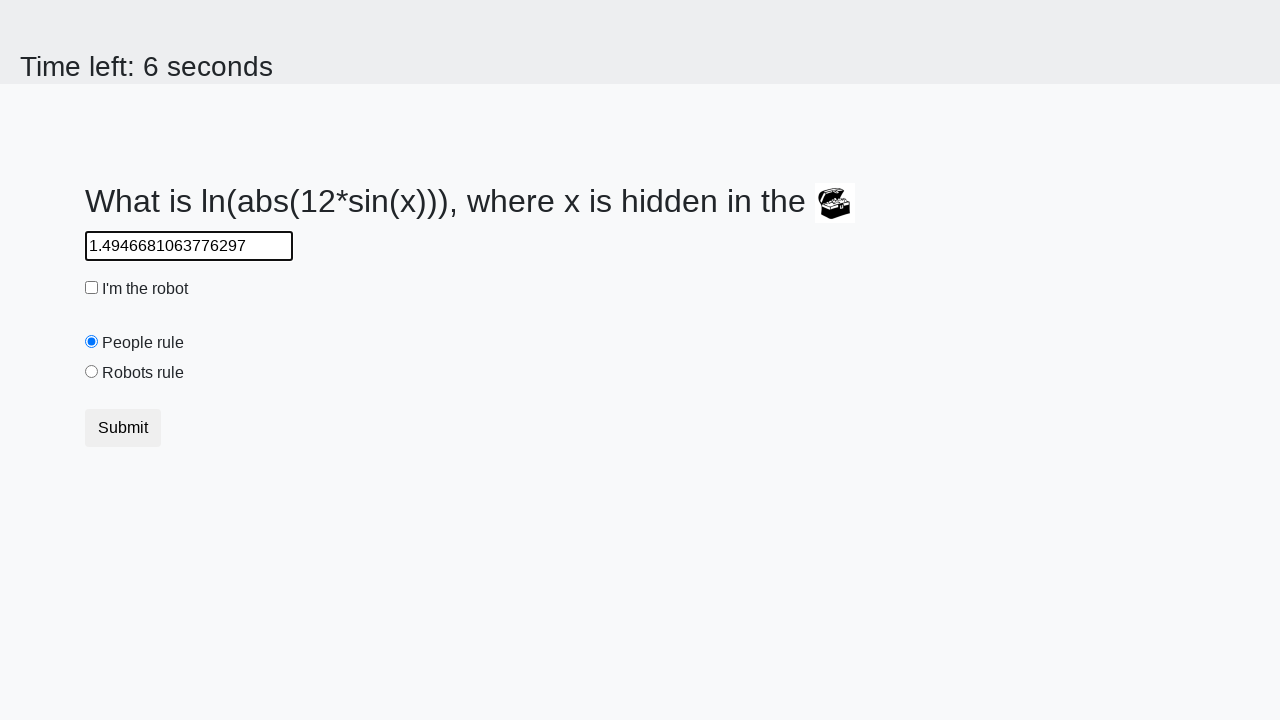

Checked the robot checkbox at (92, 288) on #robotCheckbox
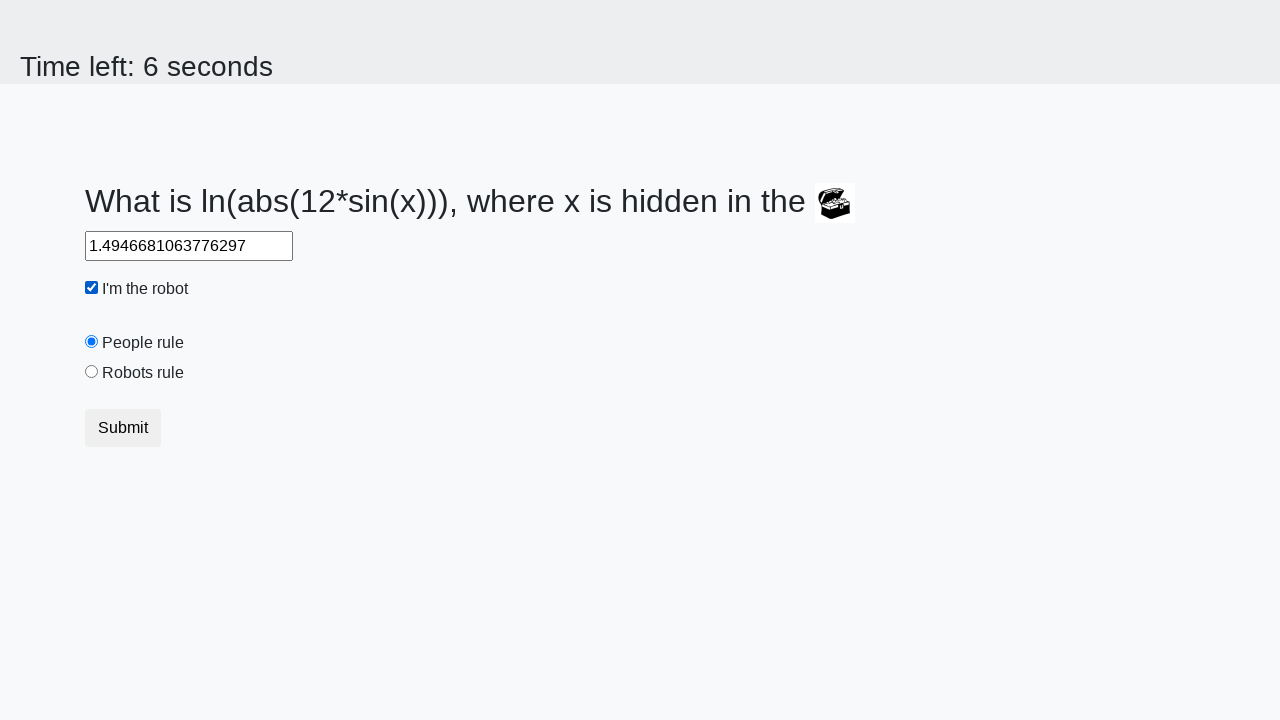

Selected the 'robots rule' radio button at (92, 372) on #robotsRule
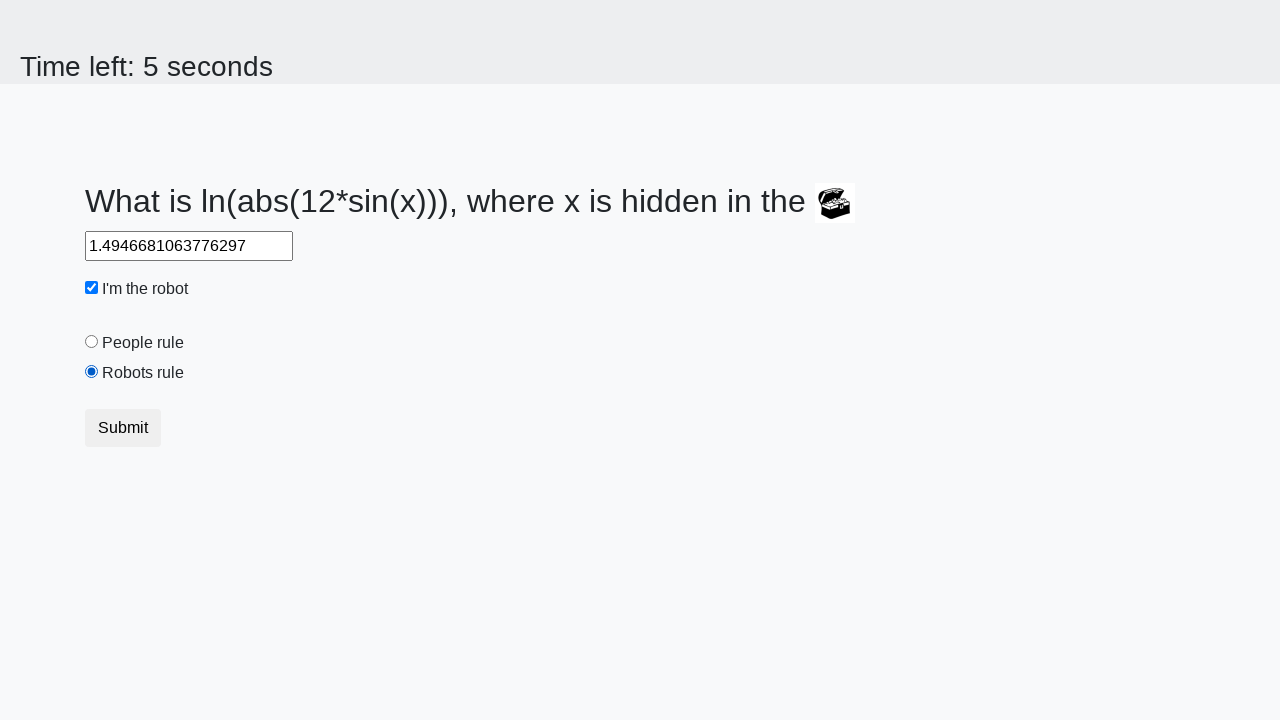

Clicked the submit button at (123, 428) on button.btn
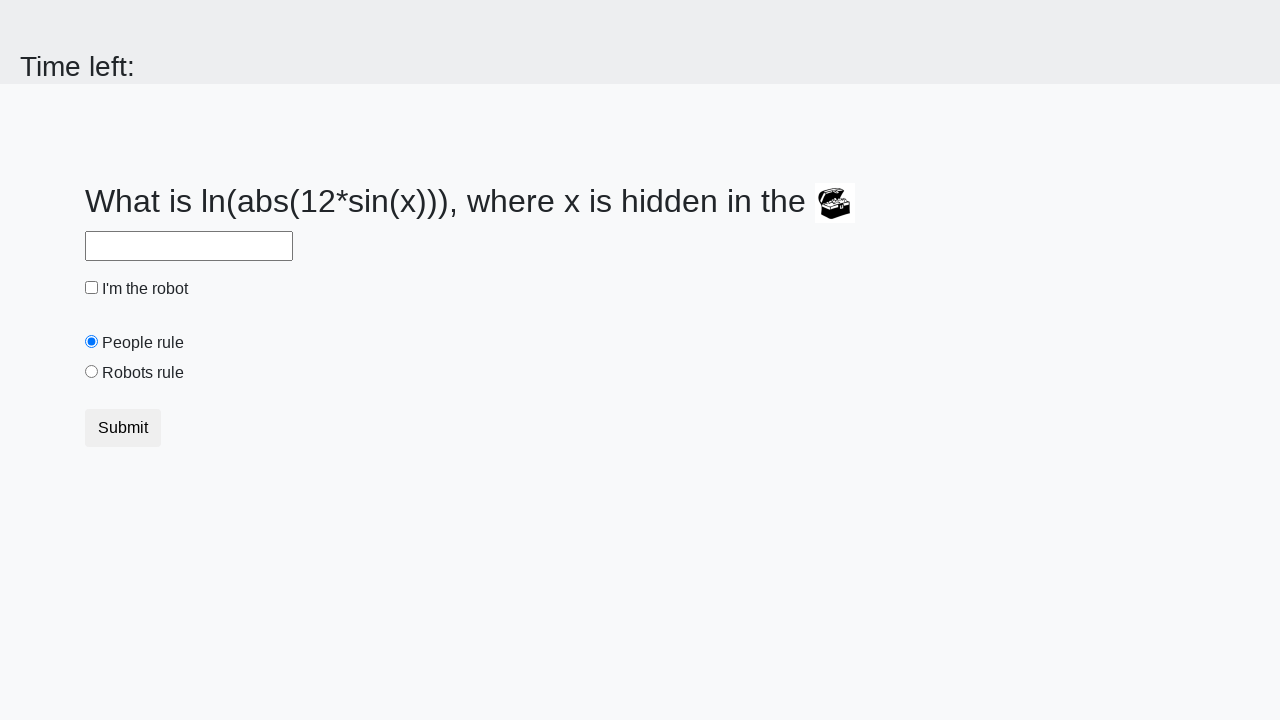

Waited 2 seconds for form response
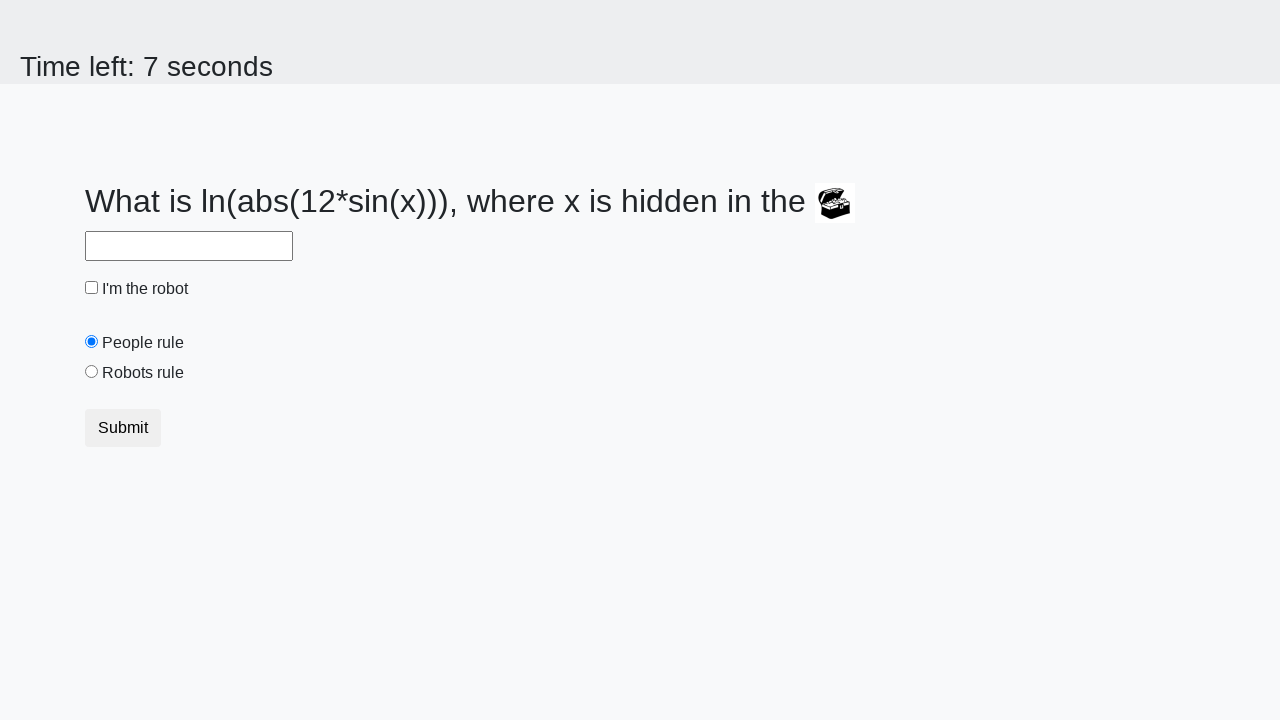

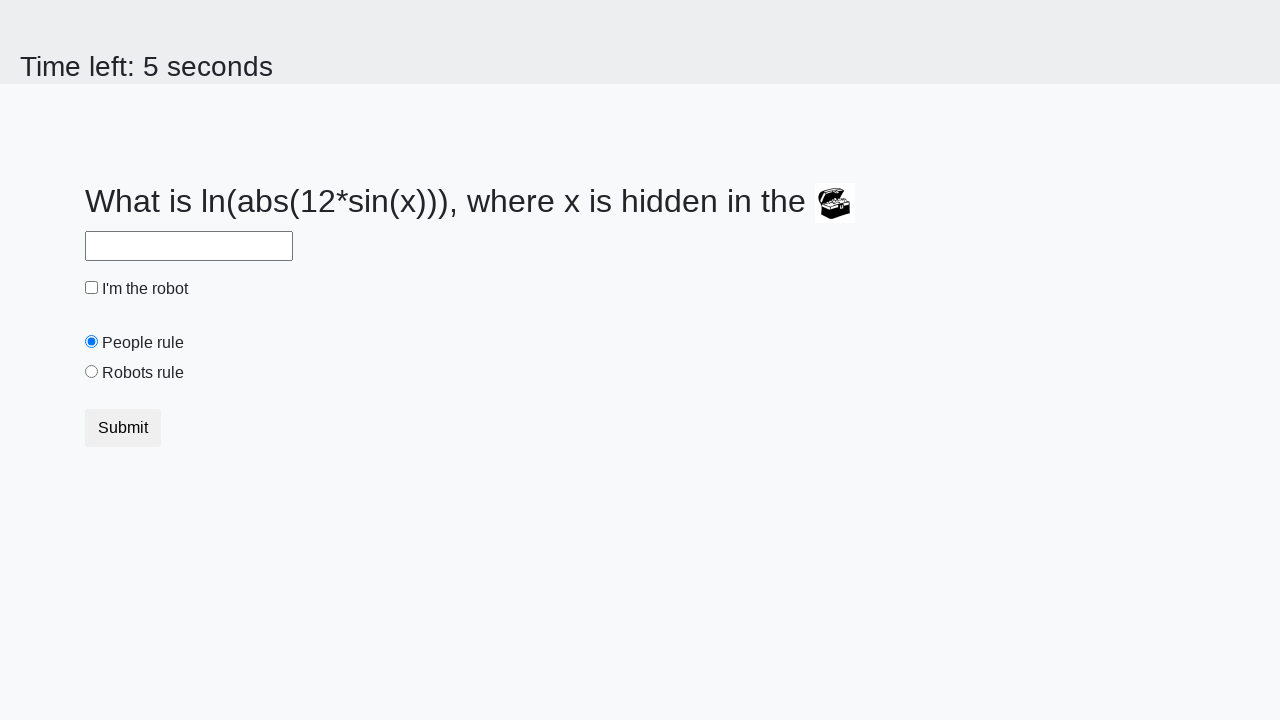